Tests dynamic calendar date selection by opening a datepicker, navigating through months until reaching June 2026, and selecting the 1st day of that month.

Starting URL: https://www.hyrtutorials.com/p/calendar-practice.html

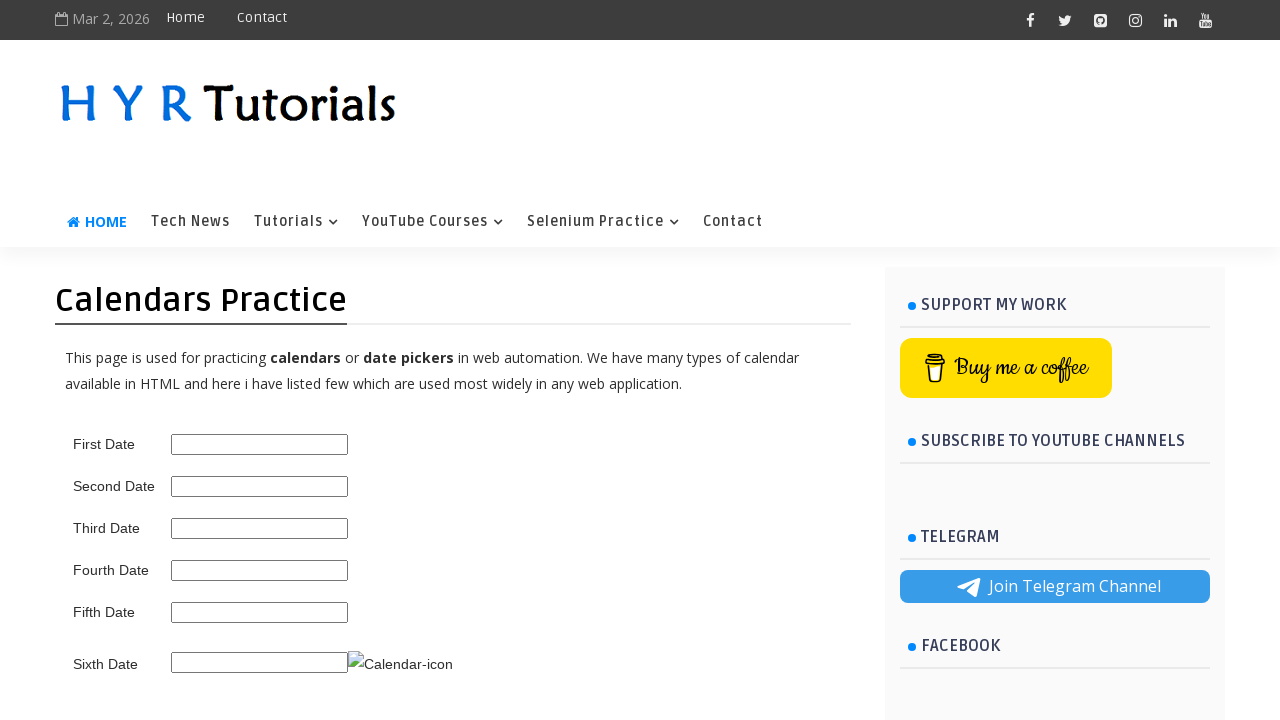

Clicked datepicker trigger to open calendar at (400, 664) on .ui-datepicker-trigger
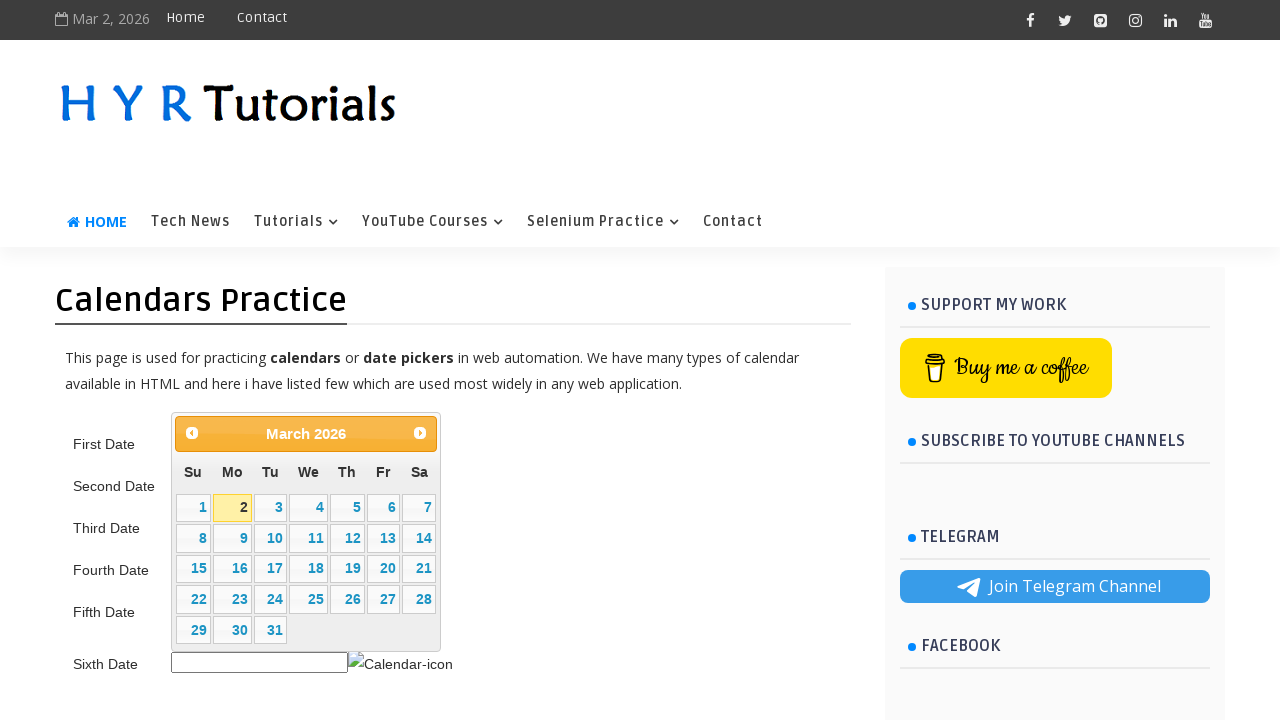

Datepicker appeared with month selector
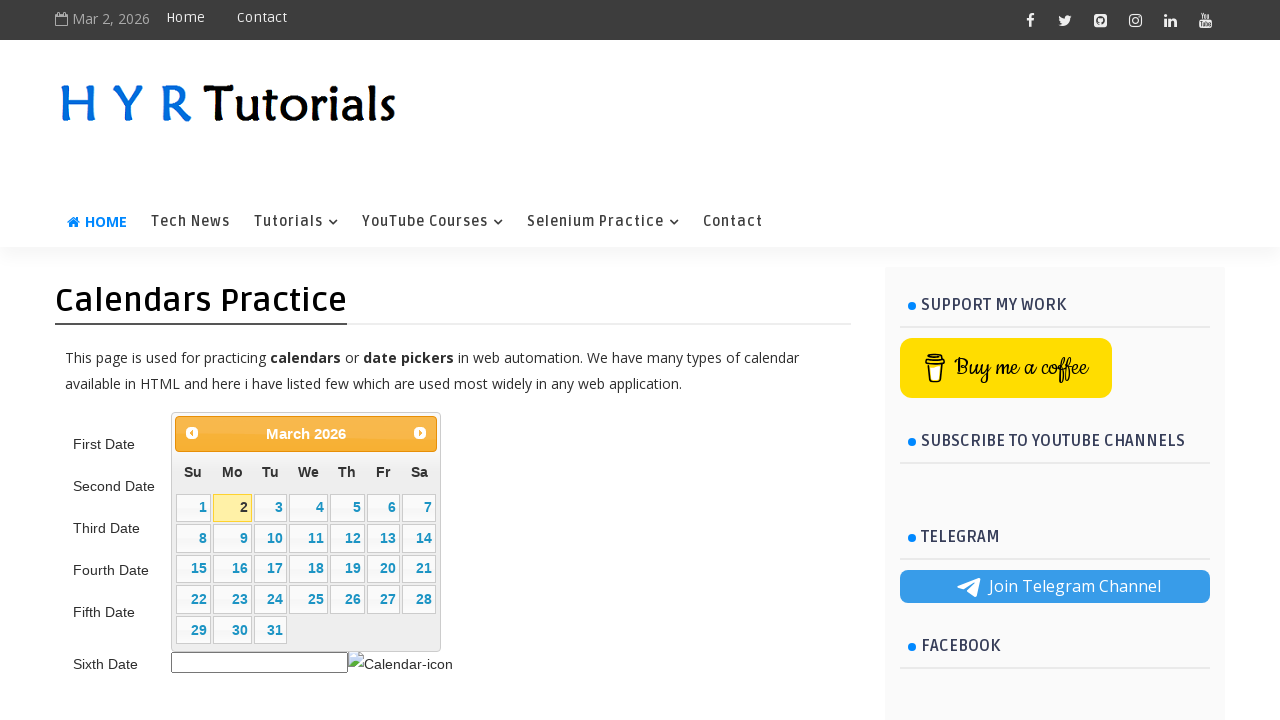

Located month and year elements in datepicker
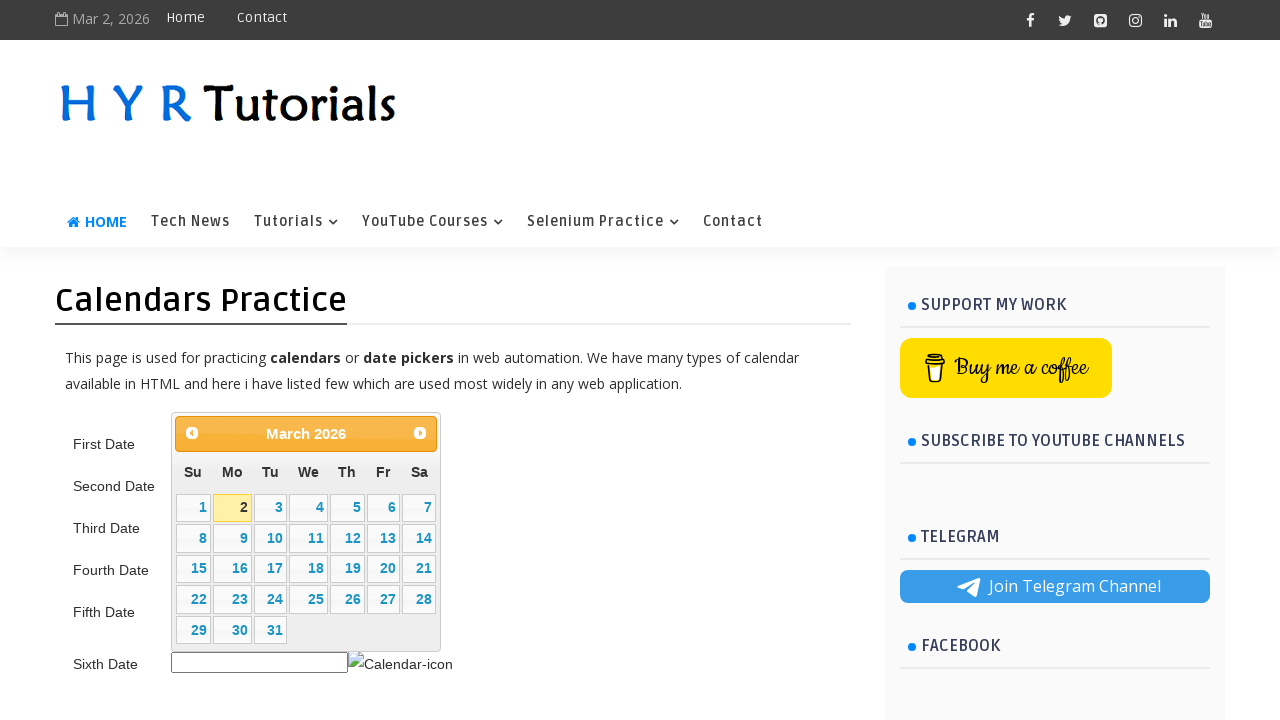

Clicked Next button to navigate forward (iteration 1) at (420, 433) on internal:text="Next"i
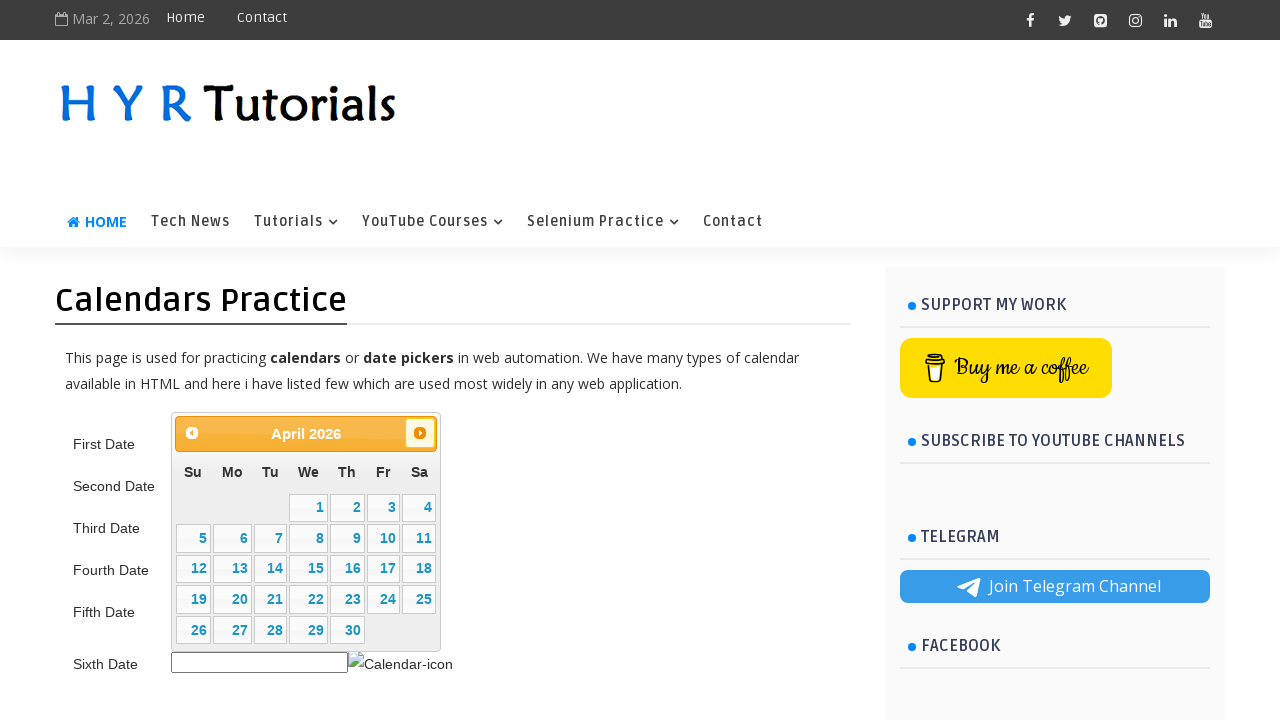

Waited 200ms for calendar to update
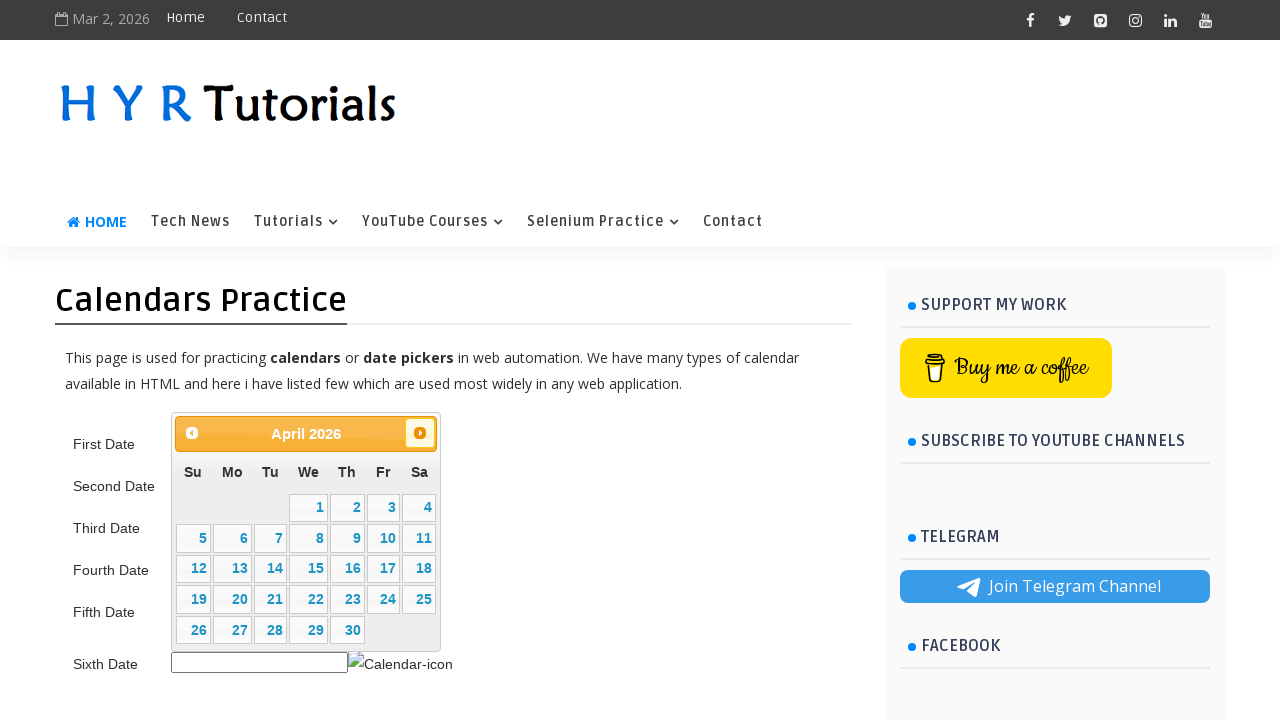

Clicked Next button to navigate forward (iteration 2) at (420, 433) on internal:text="Next"i
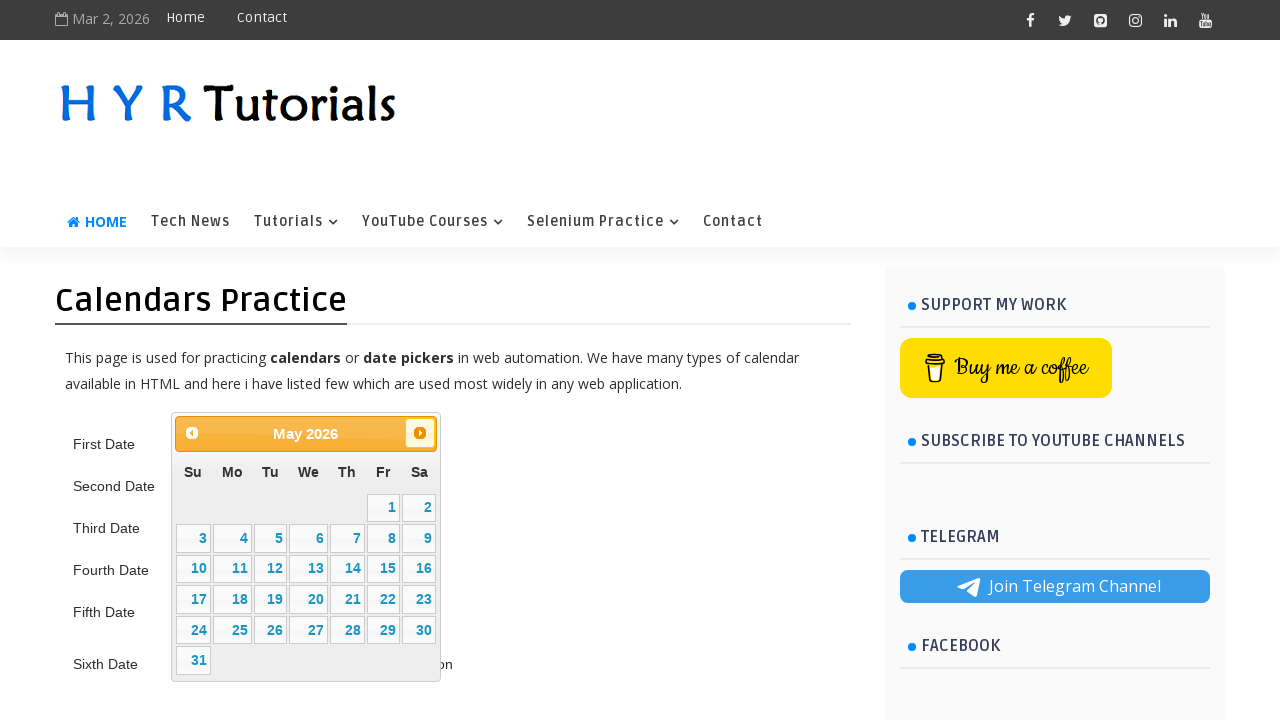

Waited 200ms for calendar to update
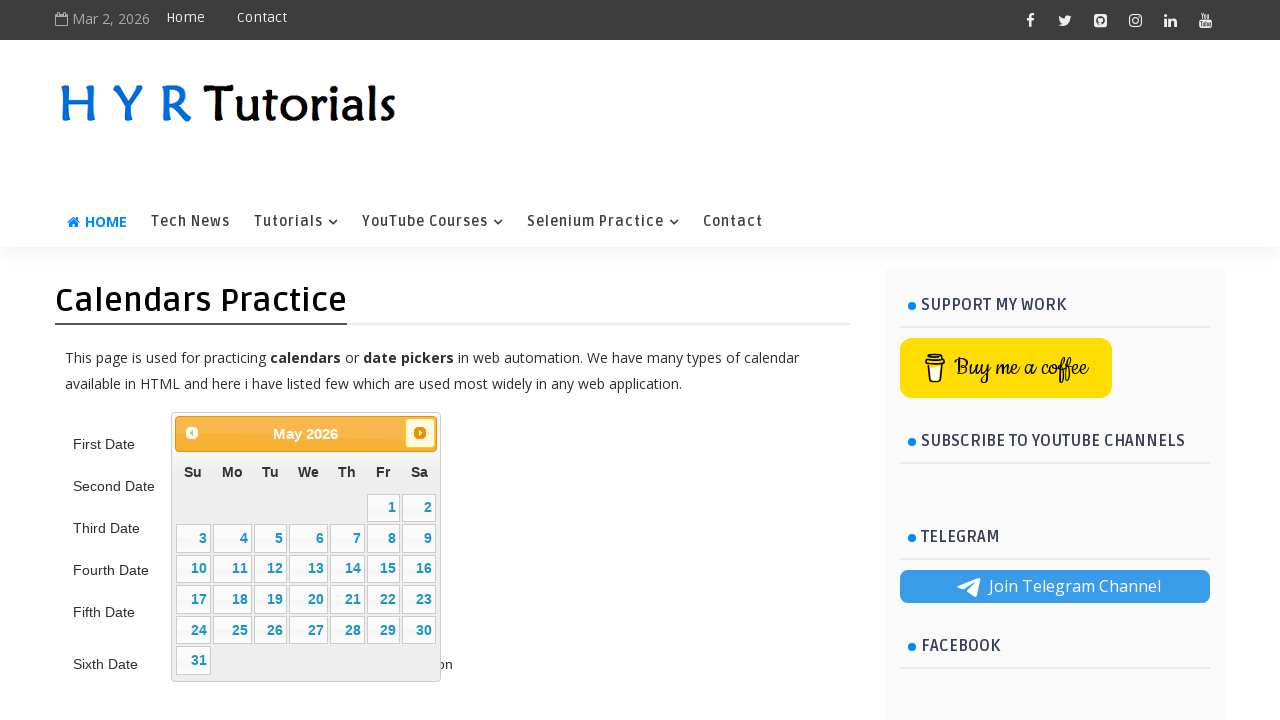

Clicked Next button to navigate forward (iteration 3) at (420, 433) on internal:text="Next"i
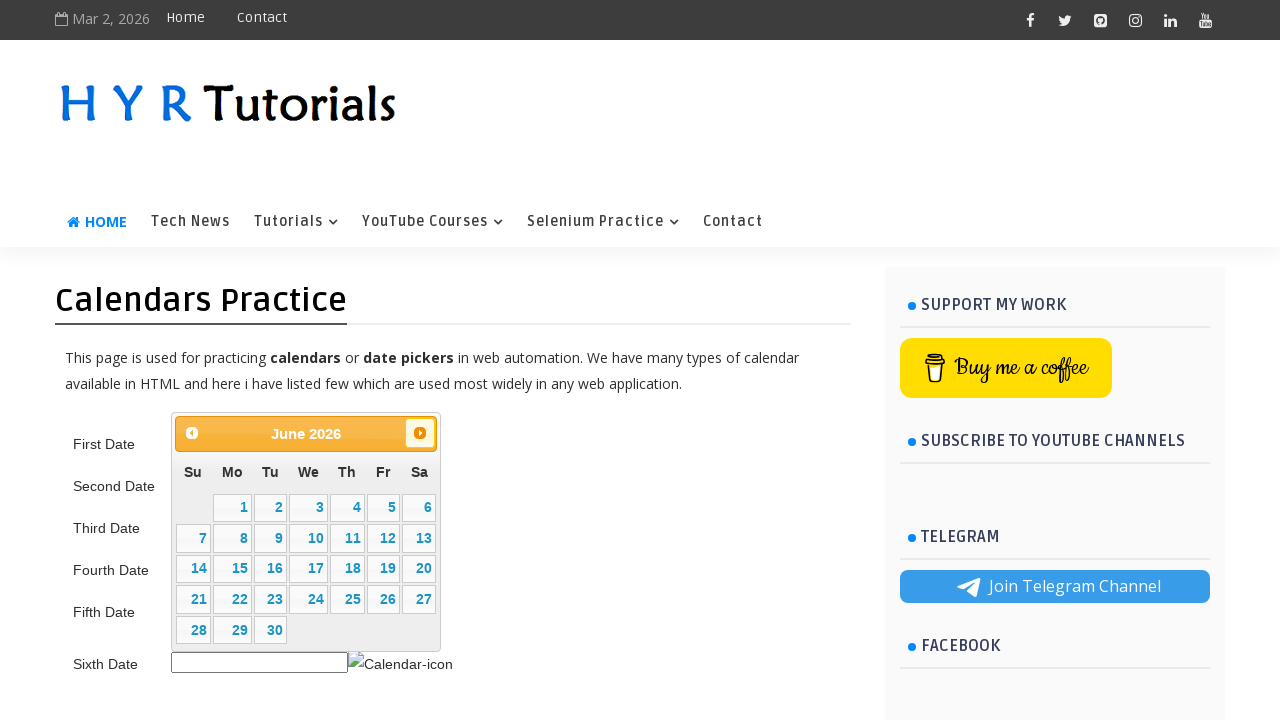

Waited 200ms for calendar to update
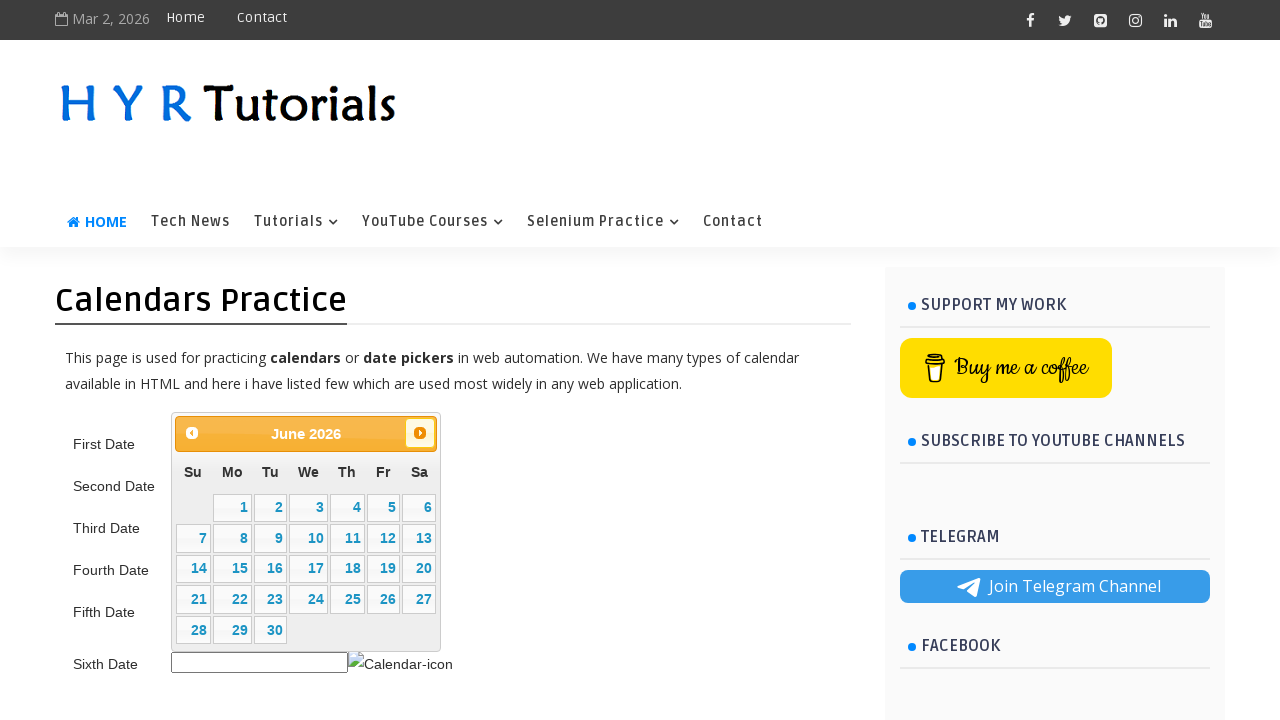

Reached target month June and year 2026
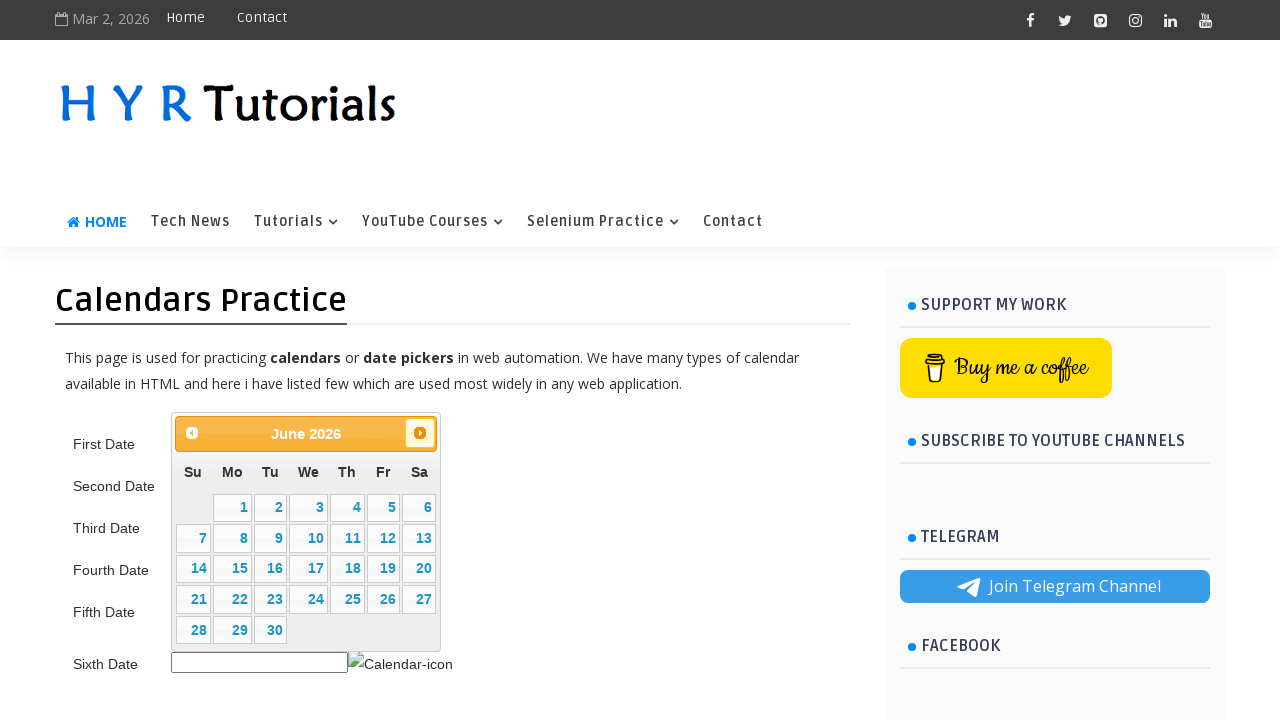

Clicked on date 1 in the calendar at (232, 508) on internal:role=cell[name="1"s]
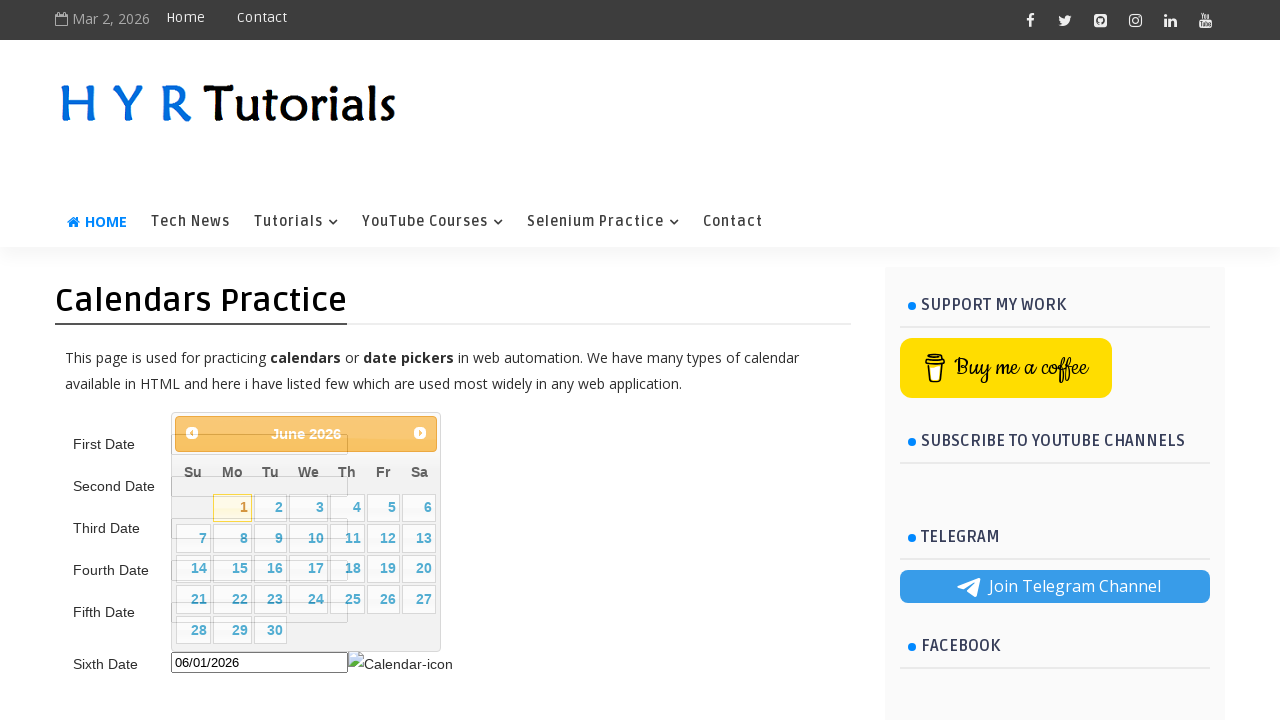

Waited 2 seconds to observe the selection result
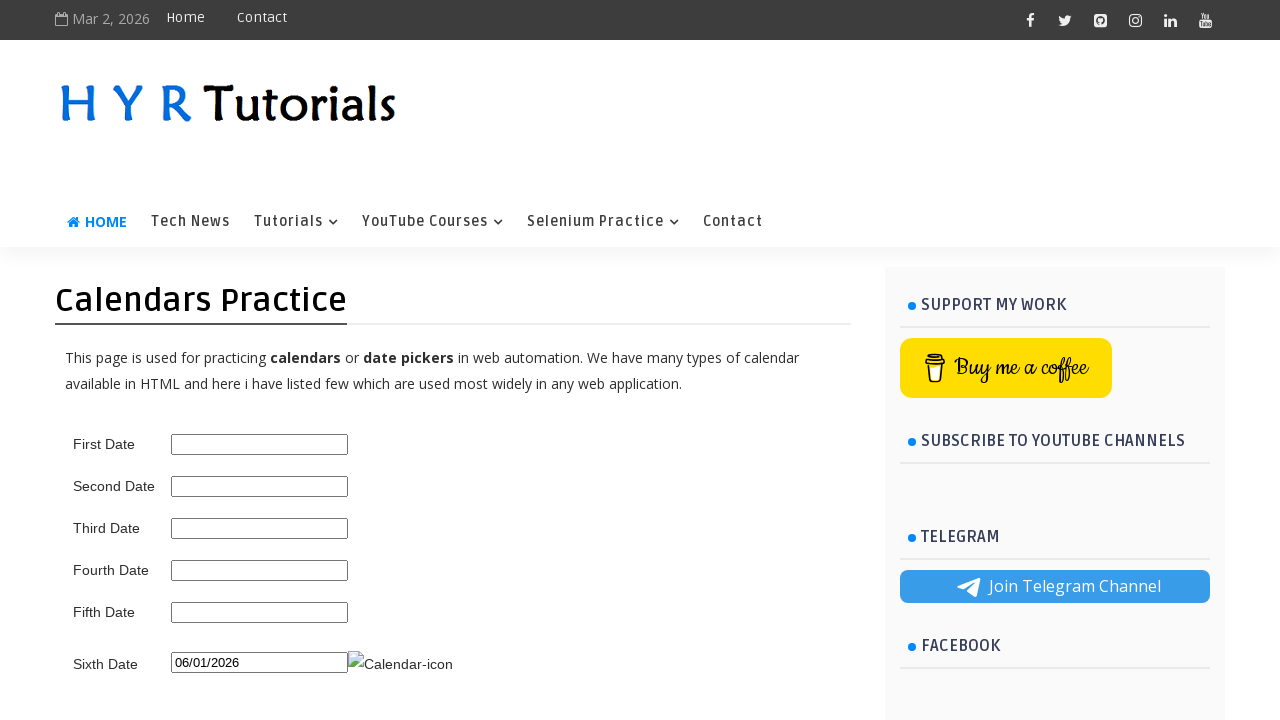

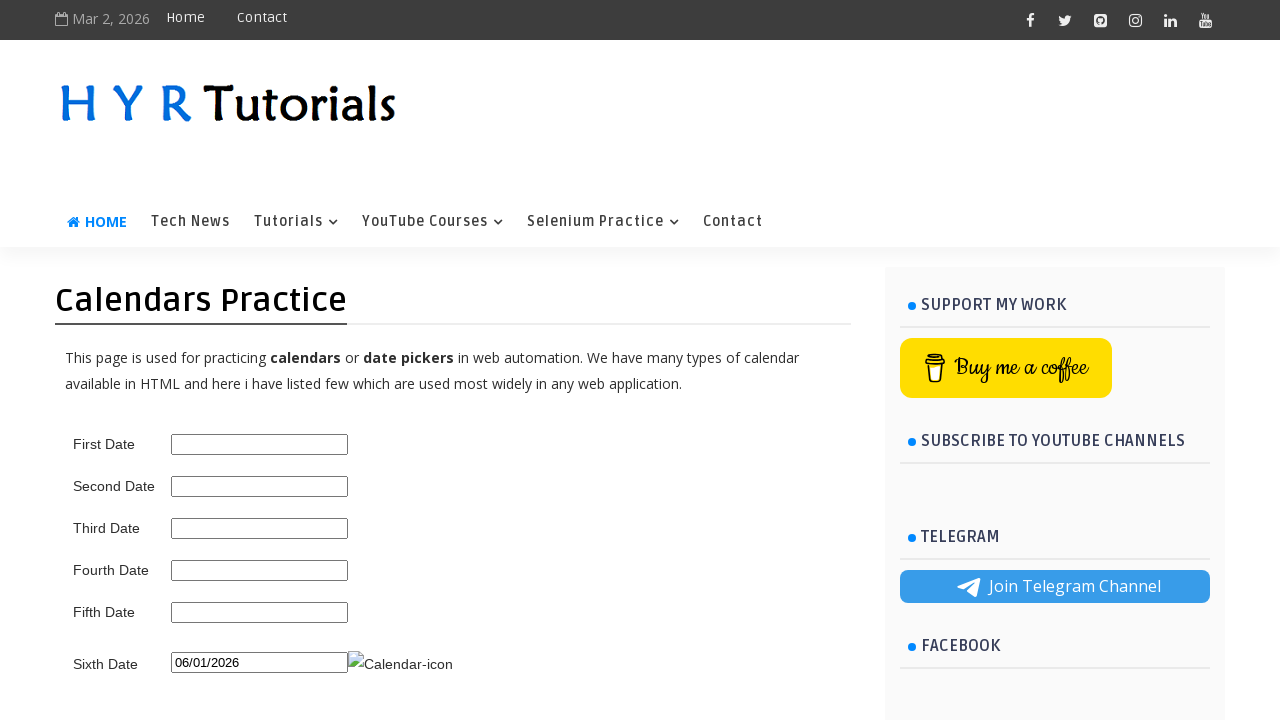